Tests table sorting functionality by clicking the column header twice to sort vegetables in descending order, then verifies the displayed order matches the expected descending alphabetical sort.

Starting URL: https://rahulshettyacademy.com/seleniumPractise/#/offers

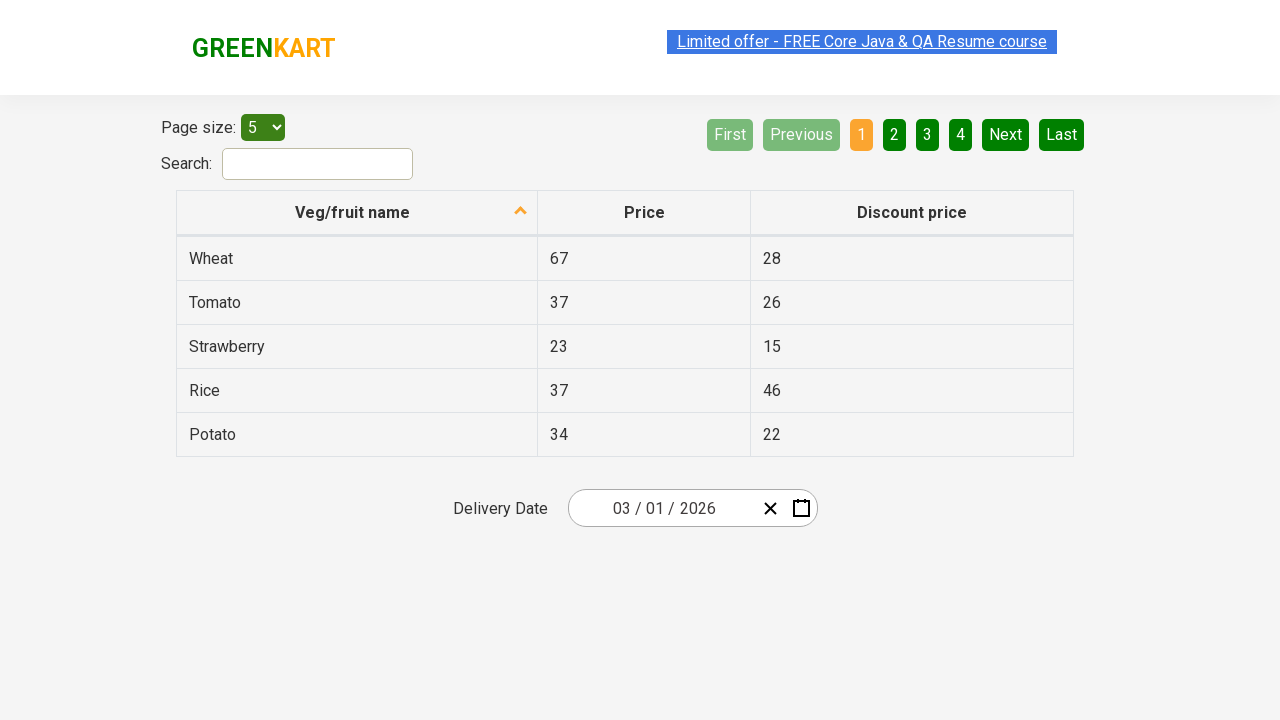

Clicked vegetable column header first time to sort ascending at (644, 213) on tr th:nth-child(2)
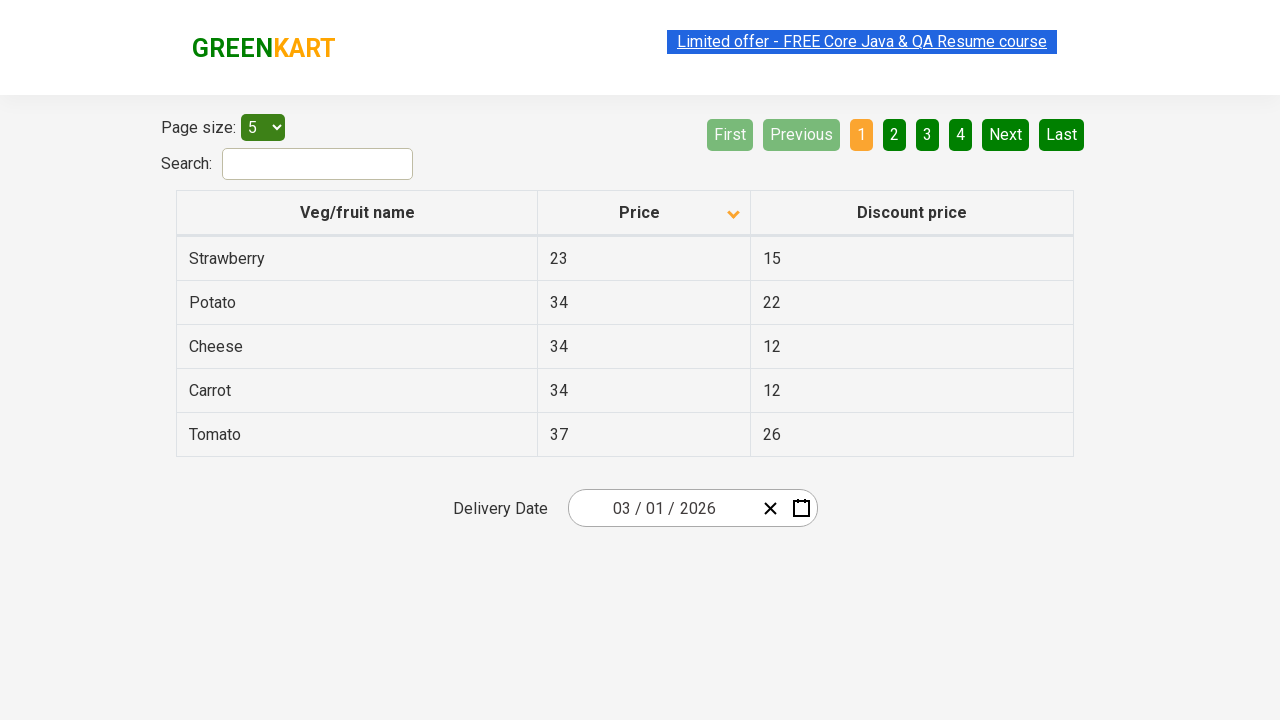

Clicked vegetable column header second time to sort descending at (644, 213) on tr th:nth-child(2)
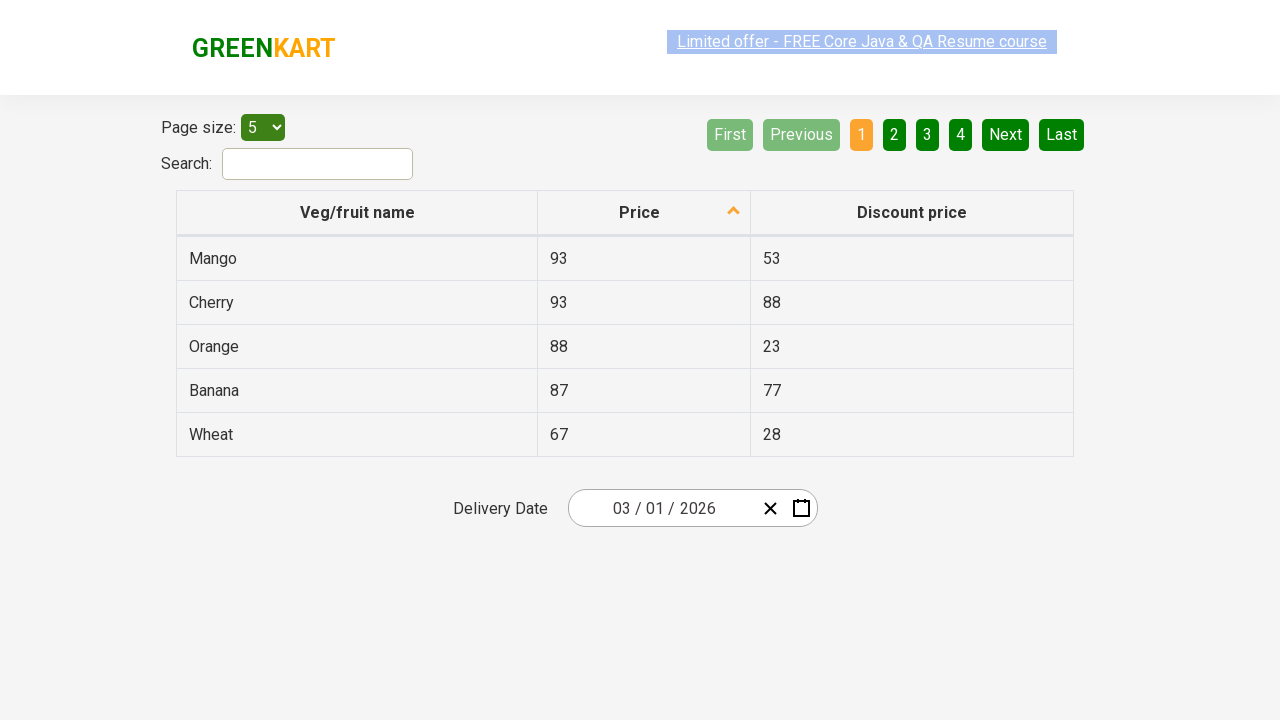

Waited for table data to load
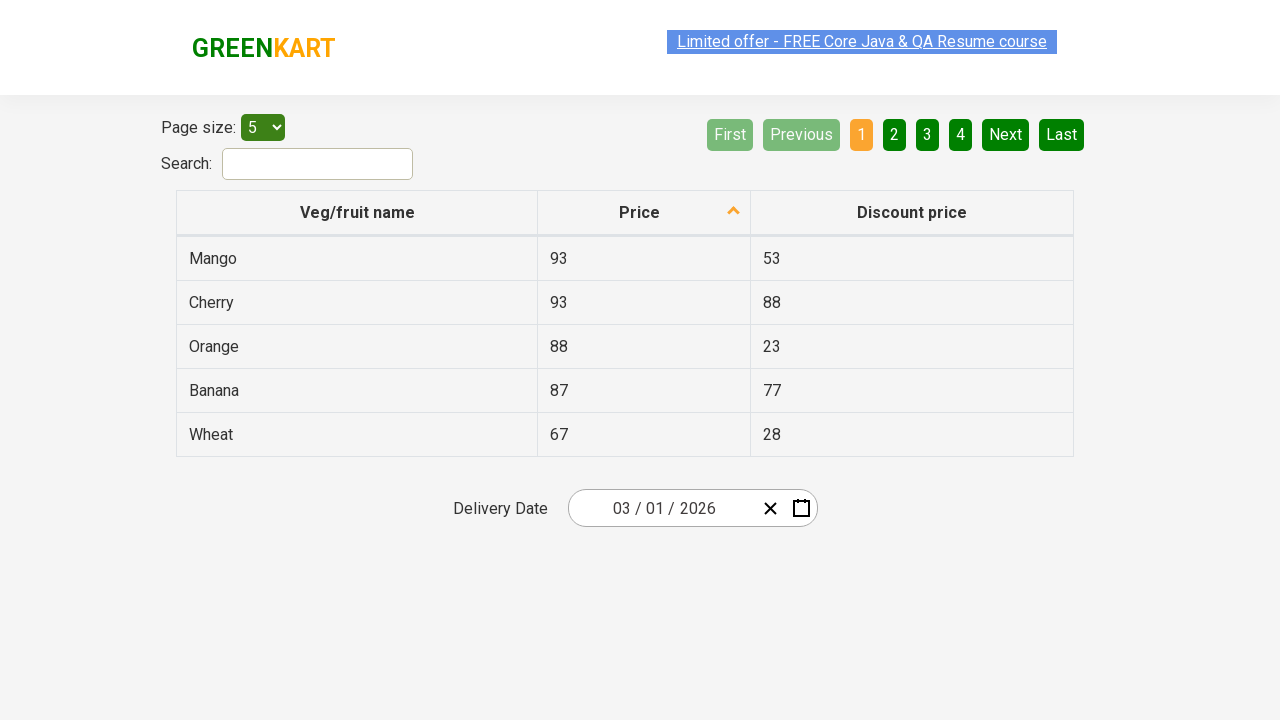

Retrieved 5 vegetable names from table: ['93', '93', '88', '87', '67']
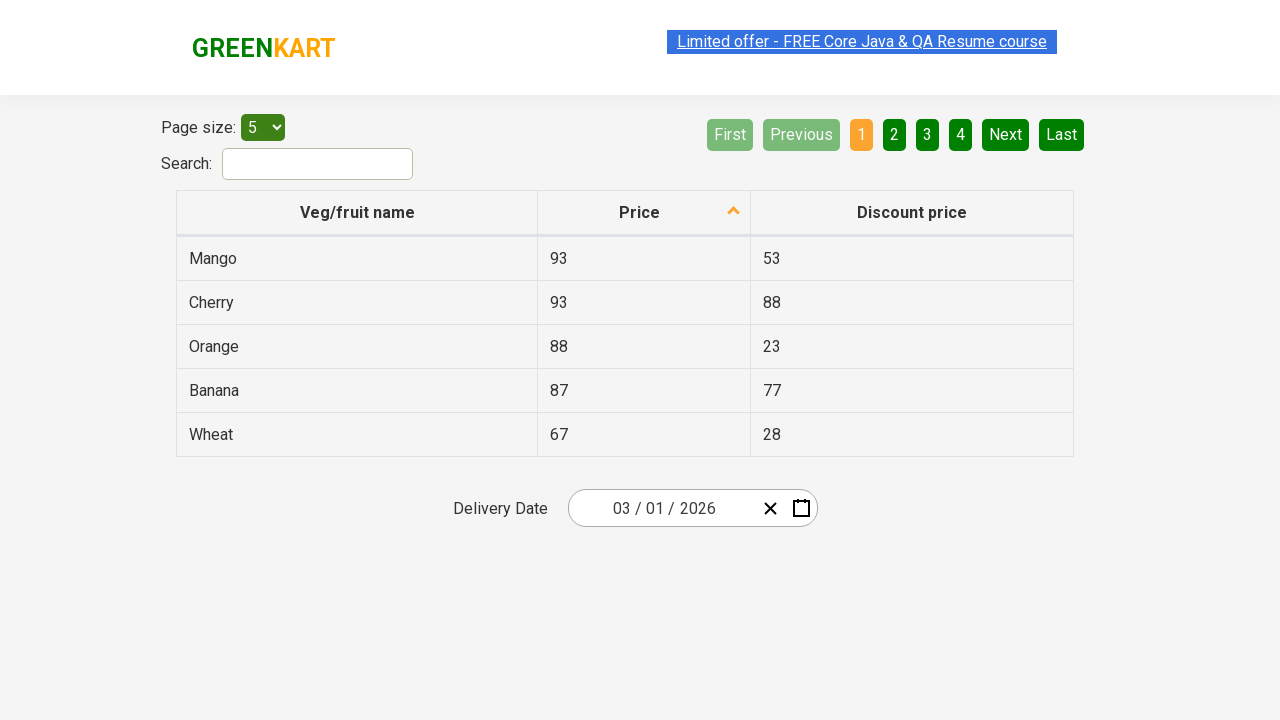

Generated expected descending sort order: ['93', '93', '88', '87', '67']
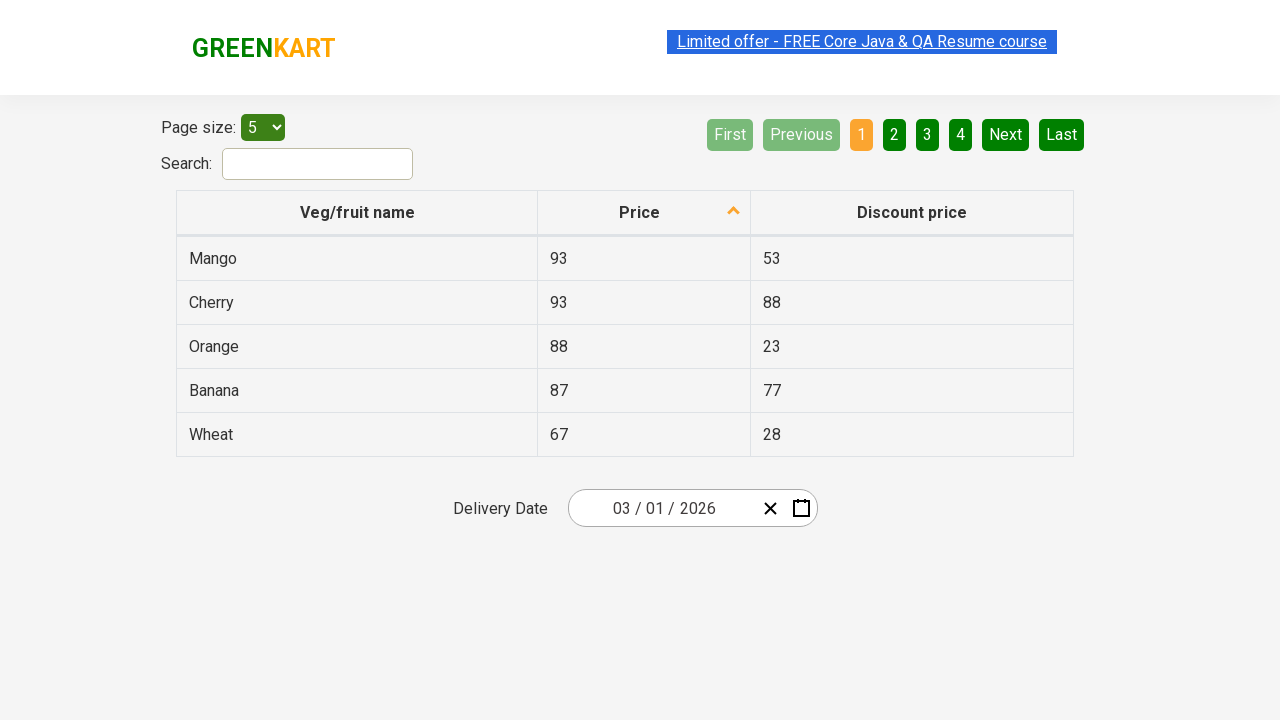

Verified vegetables are sorted in descending alphabetical order
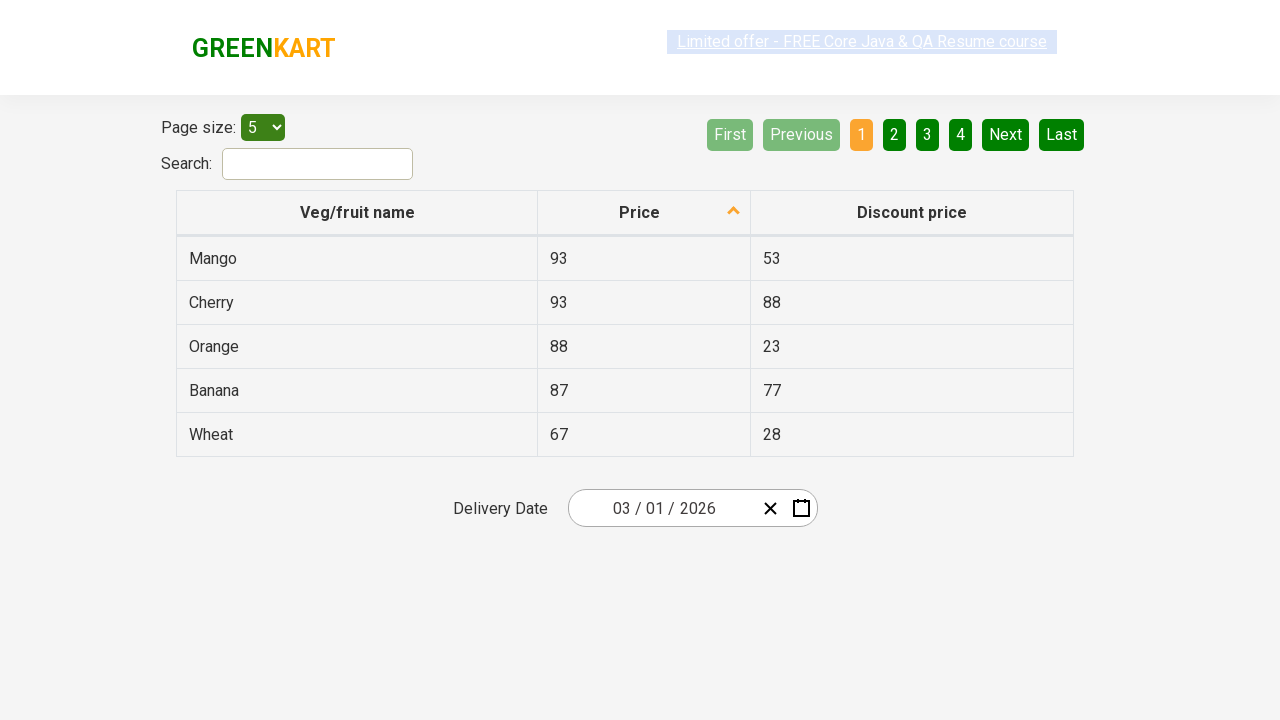

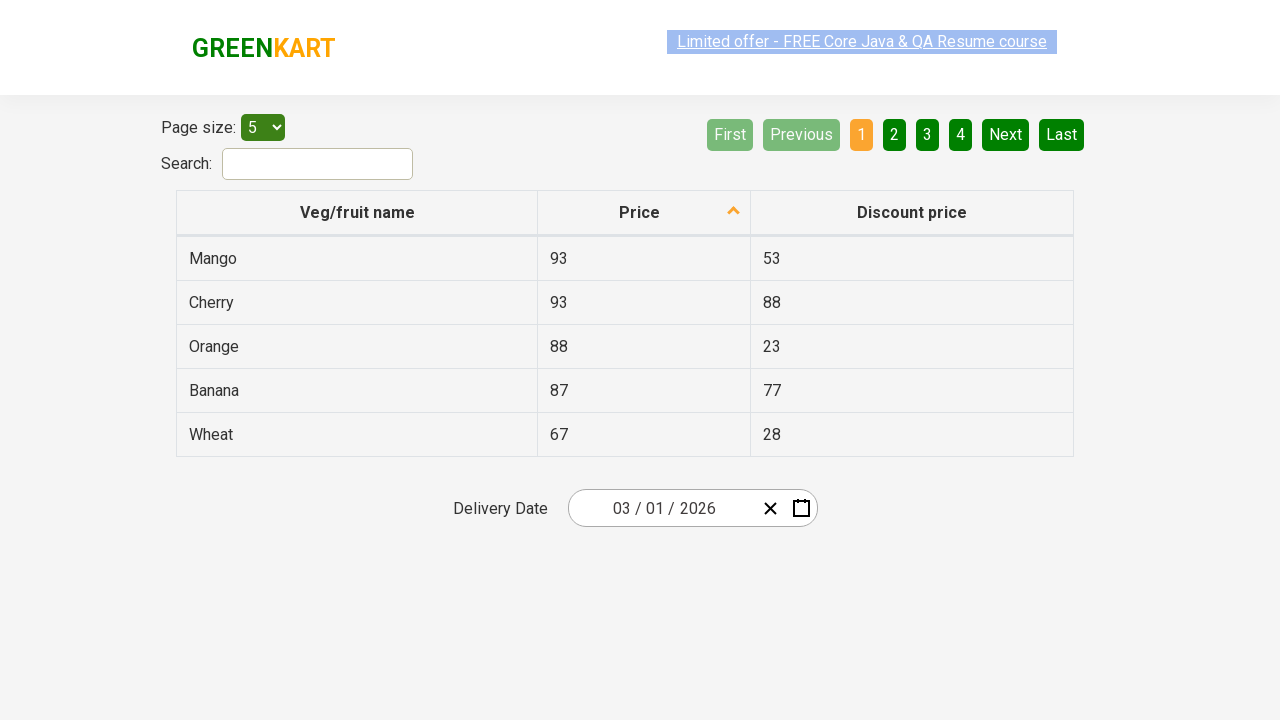